Tests button click functionality by clicking a button and verifying its style changes to purple color

Starting URL: https://seleniumbase.io/demo_page

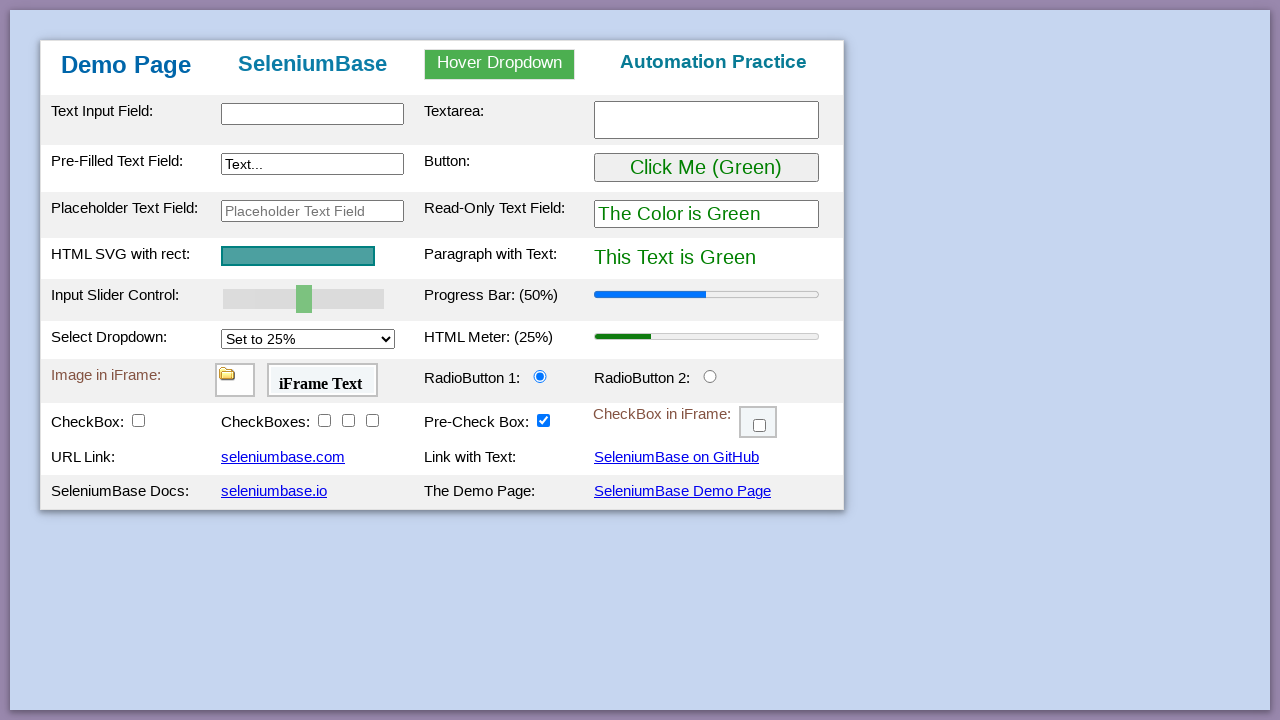

Clicked the button with id 'myButton' at (706, 168) on #myButton
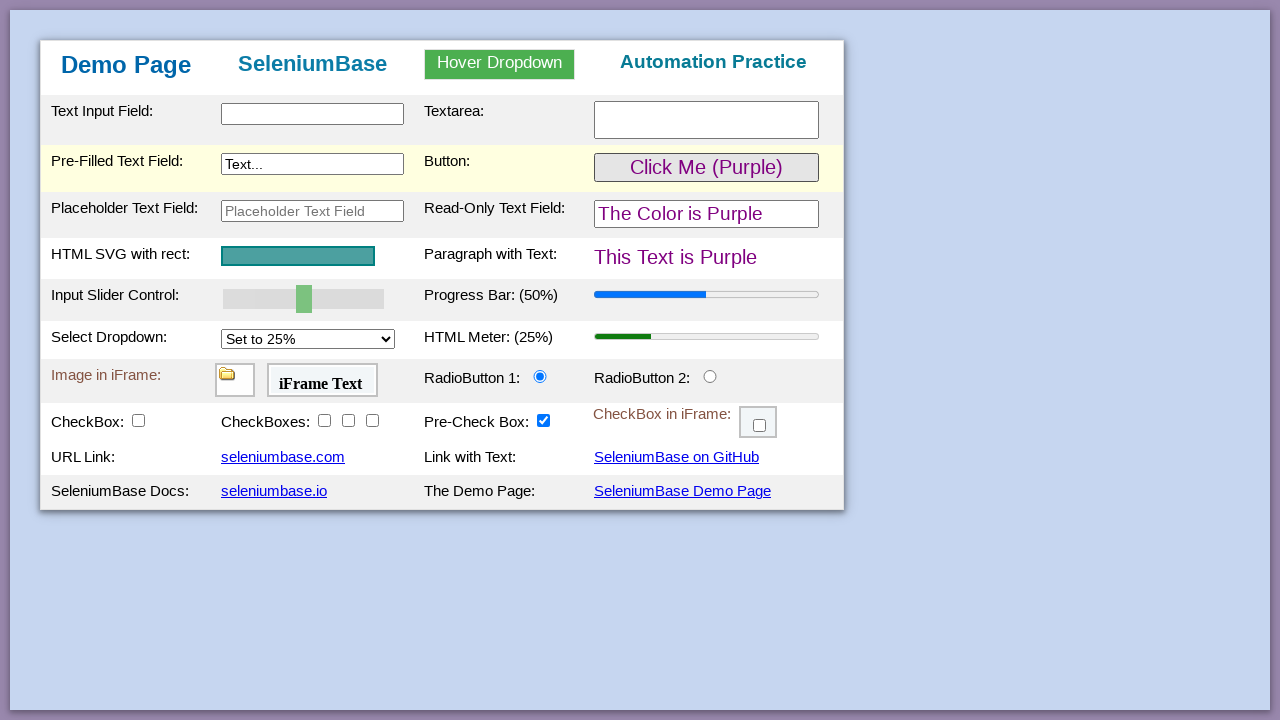

Retrieved button style attribute
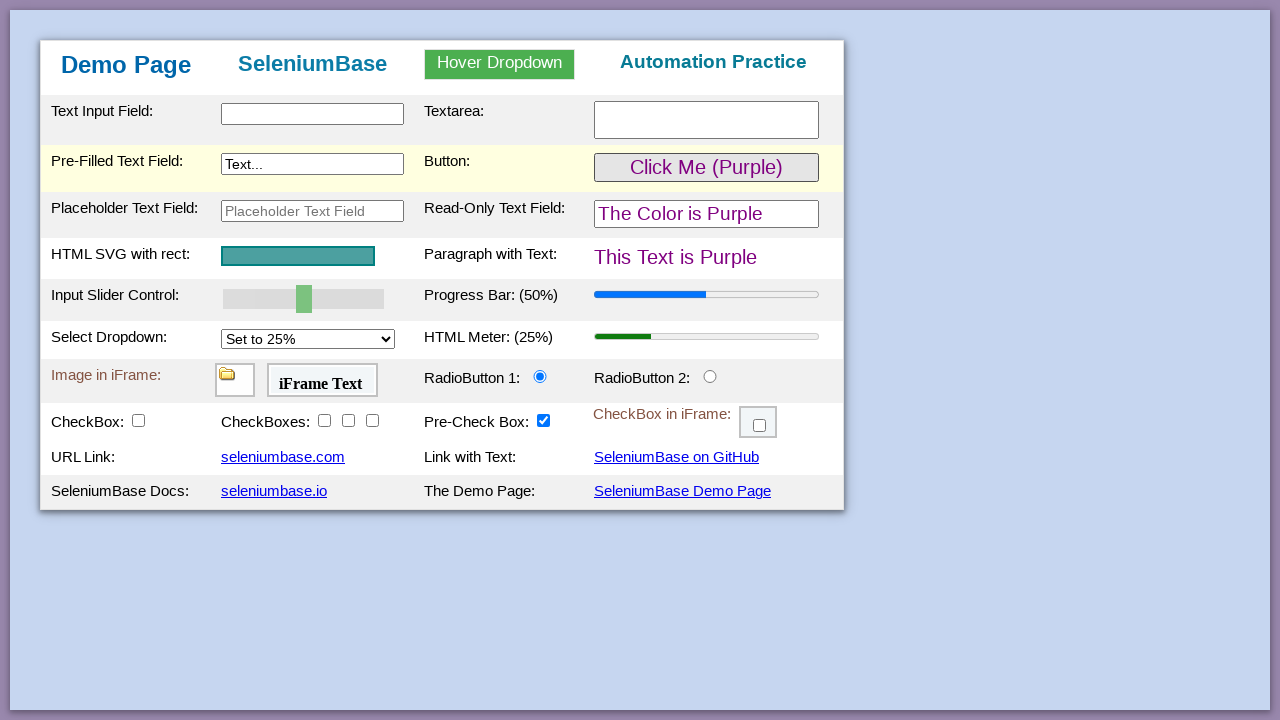

Verified button style changed to purple color
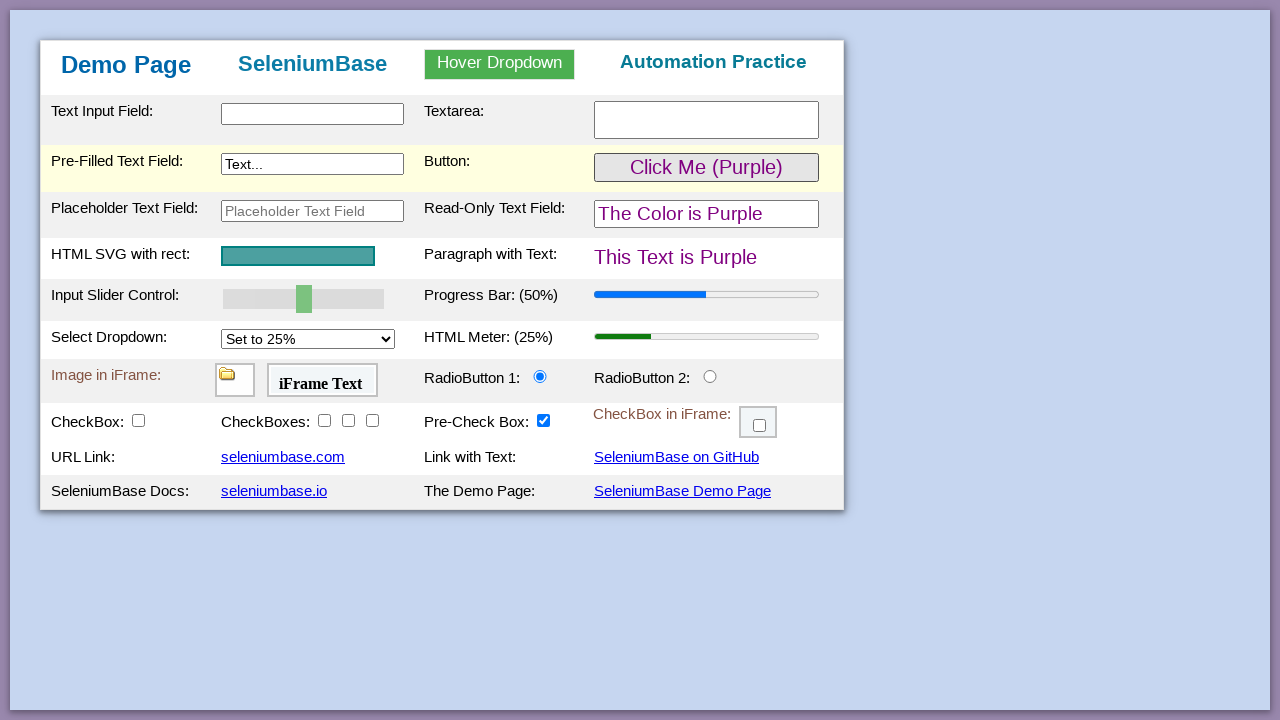

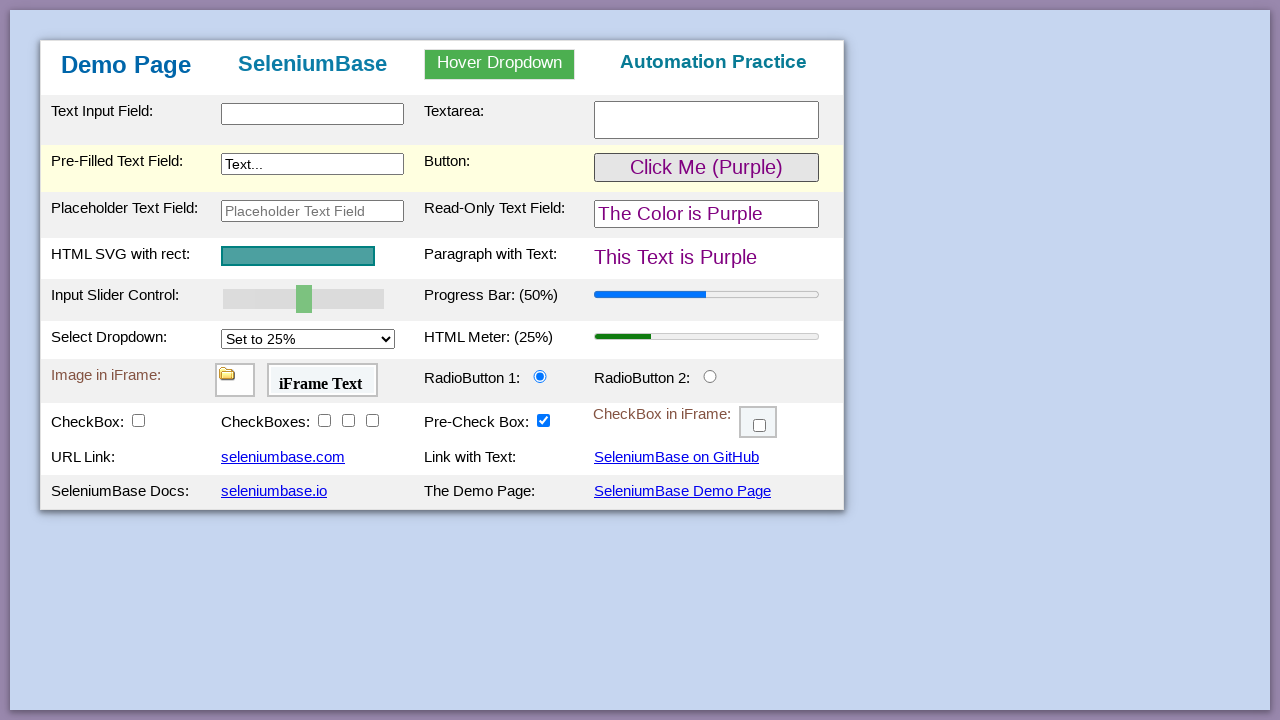